Tests right-click context menu functionality by performing a context click on a designated area, verifying the alert message, accepting the alert, then clicking a link that opens a new window and verifying the content on the new page.

Starting URL: https://the-internet.herokuapp.com/context_menu

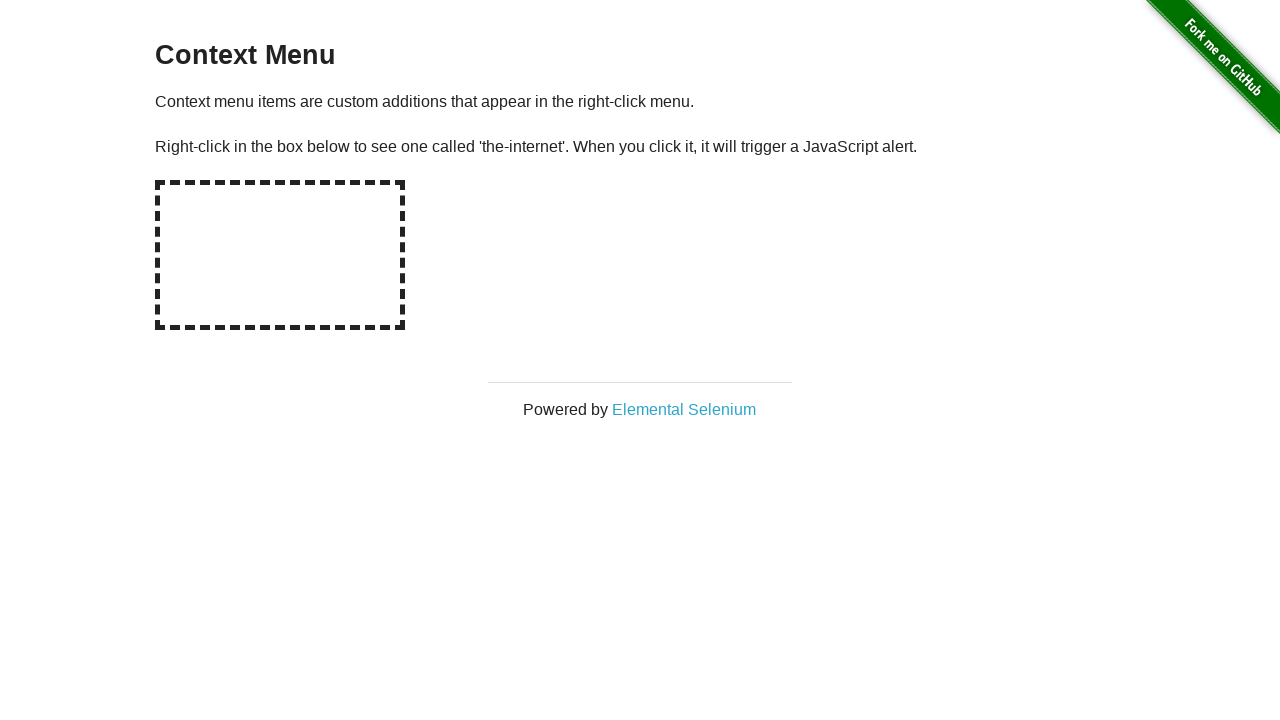

Right-clicked on hot-spot area to trigger context menu at (280, 255) on #hot-spot
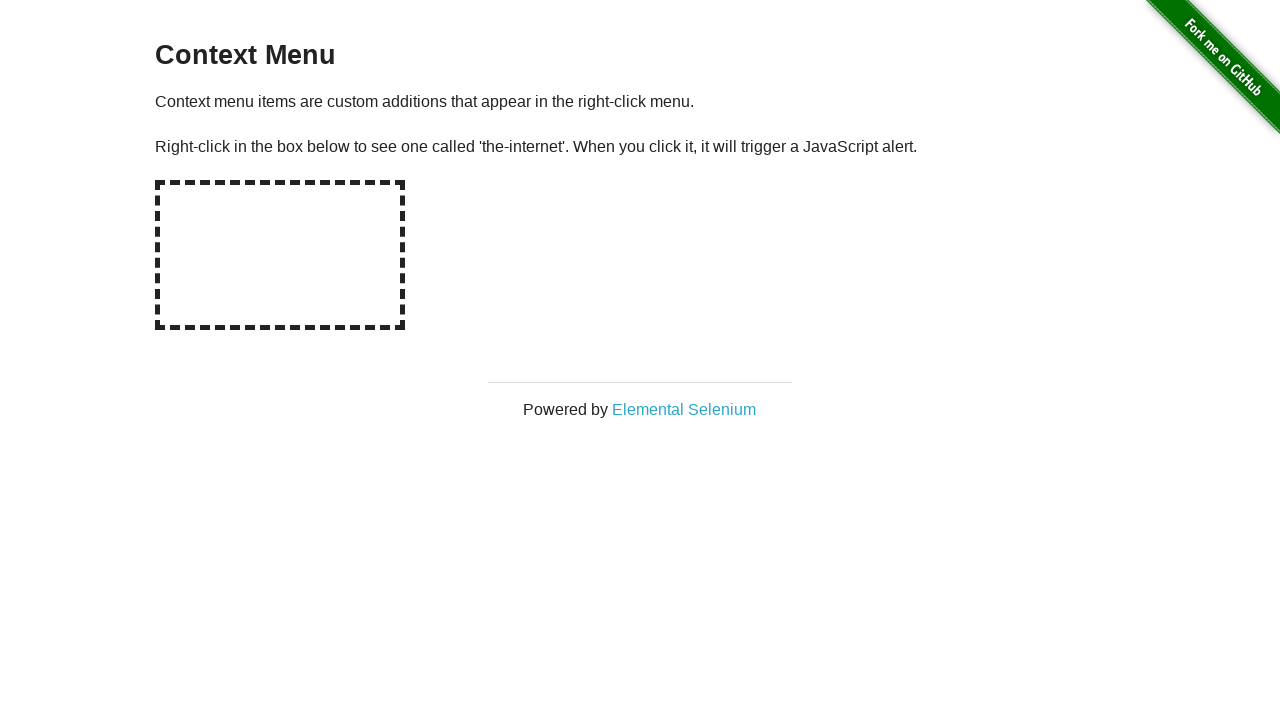

Set up dialog handler to capture and accept alerts
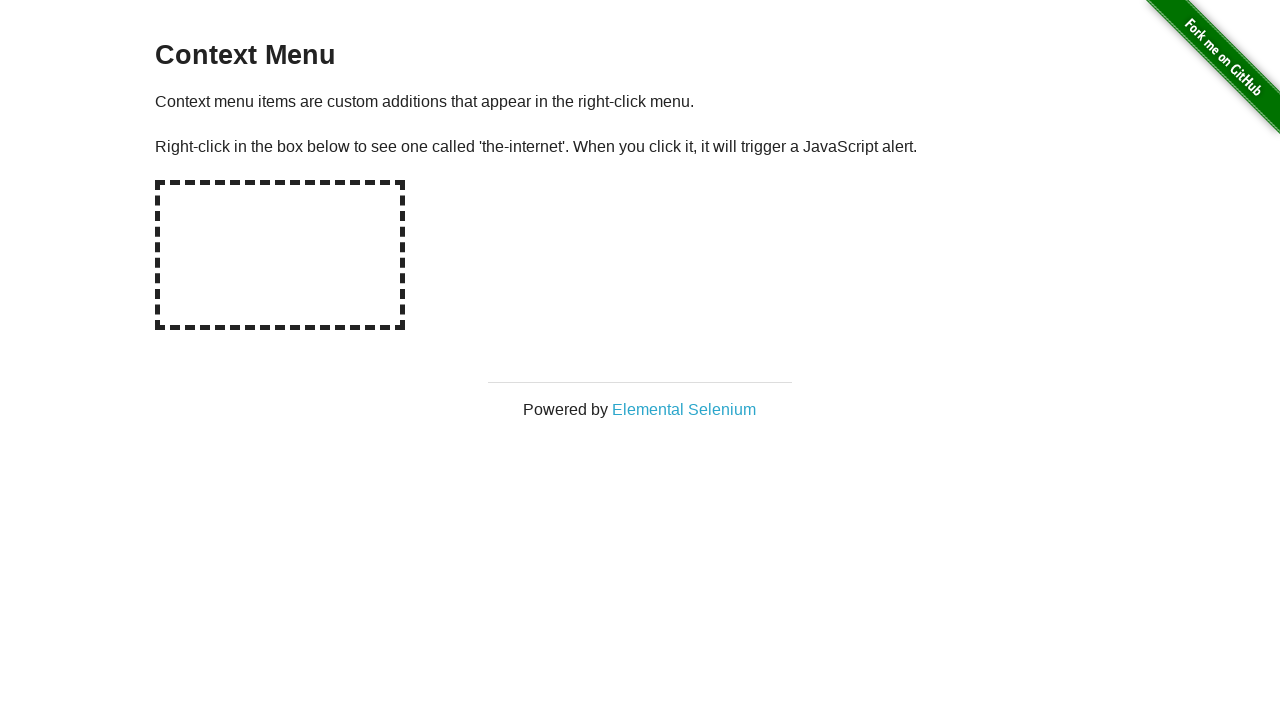

Right-clicked on hot-spot again to trigger alert dialog at (280, 255) on #hot-spot
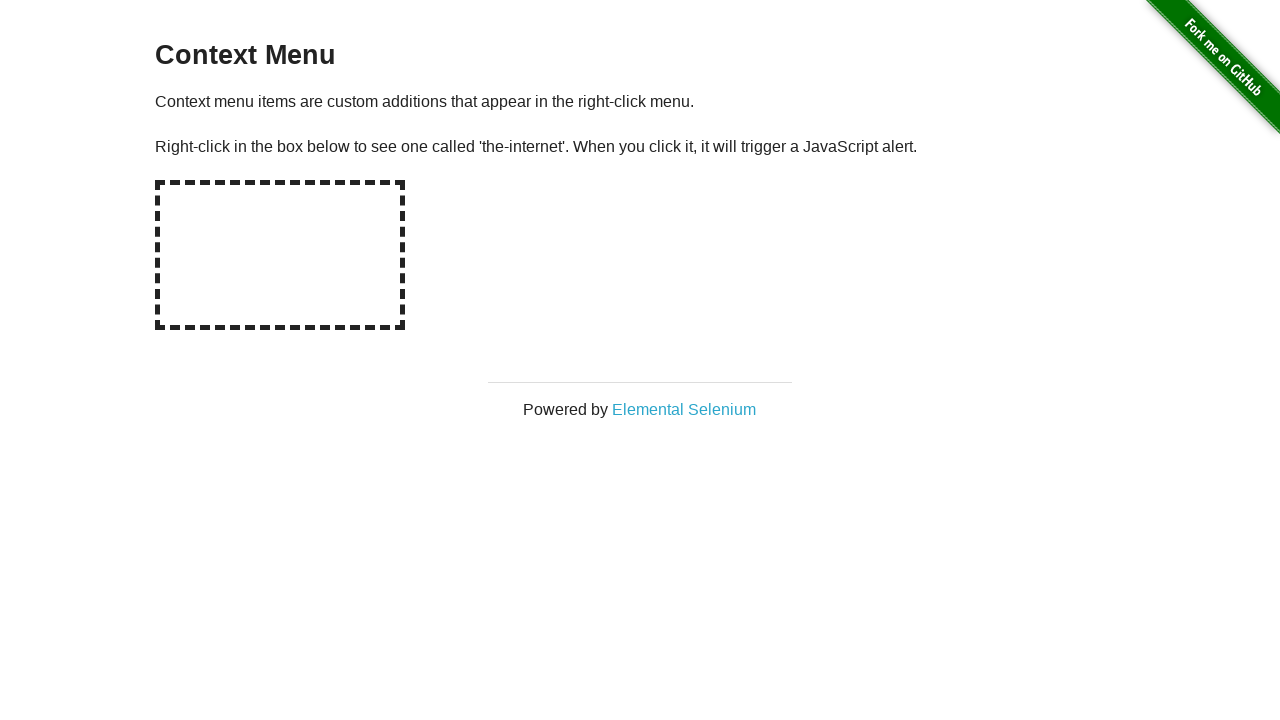

Waited for alert dialog to be processed and accepted
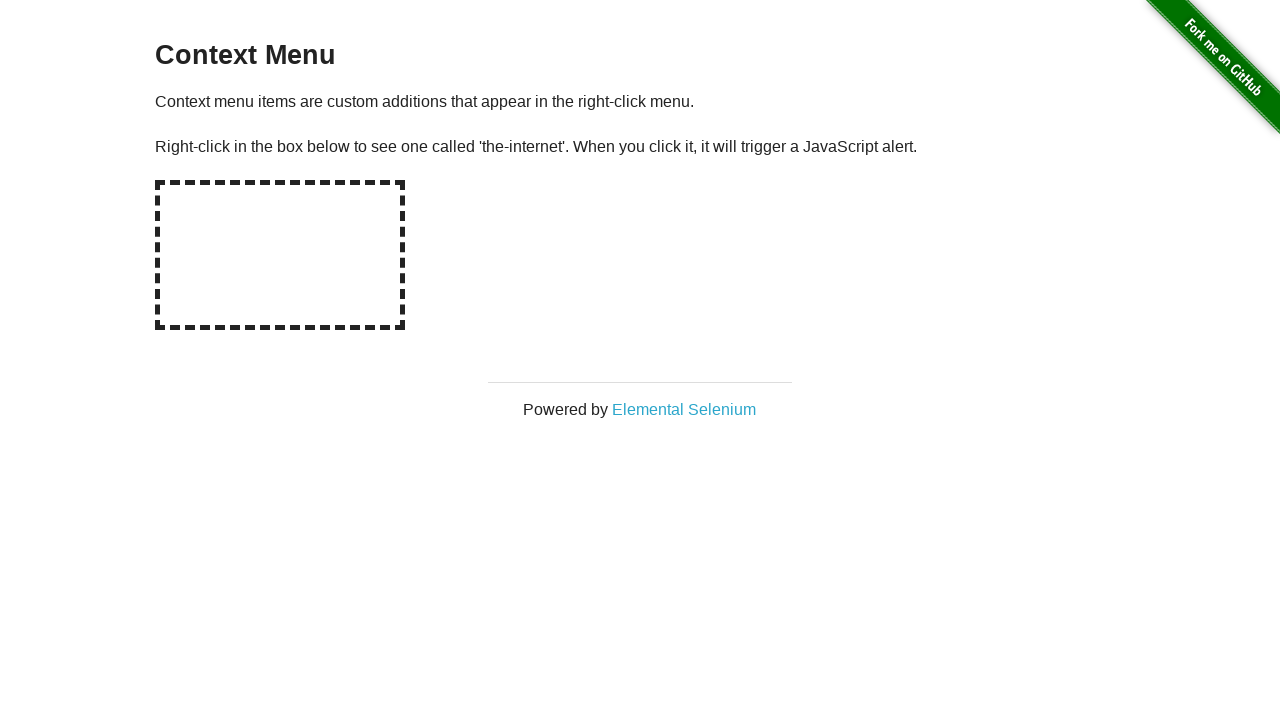

Clicked on 'Elemental Selenium' link to open new window at (684, 409) on text=Elemental Selenium
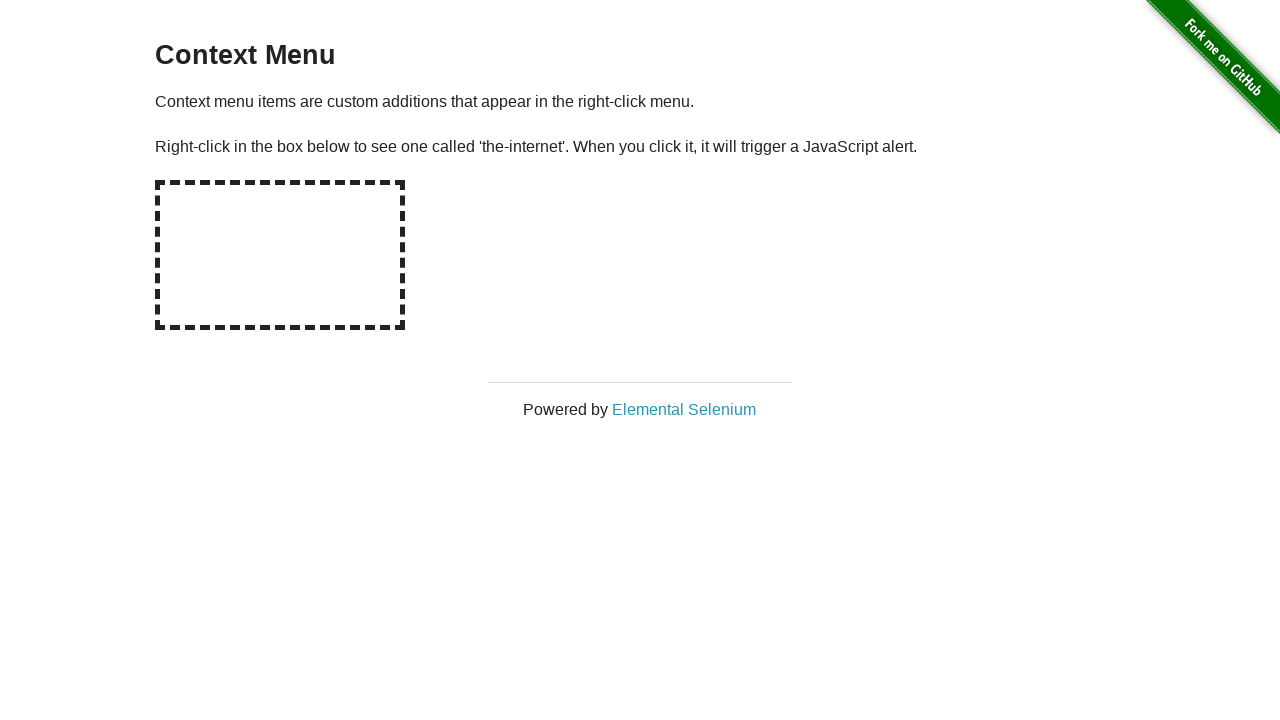

Retrieved new page object from context
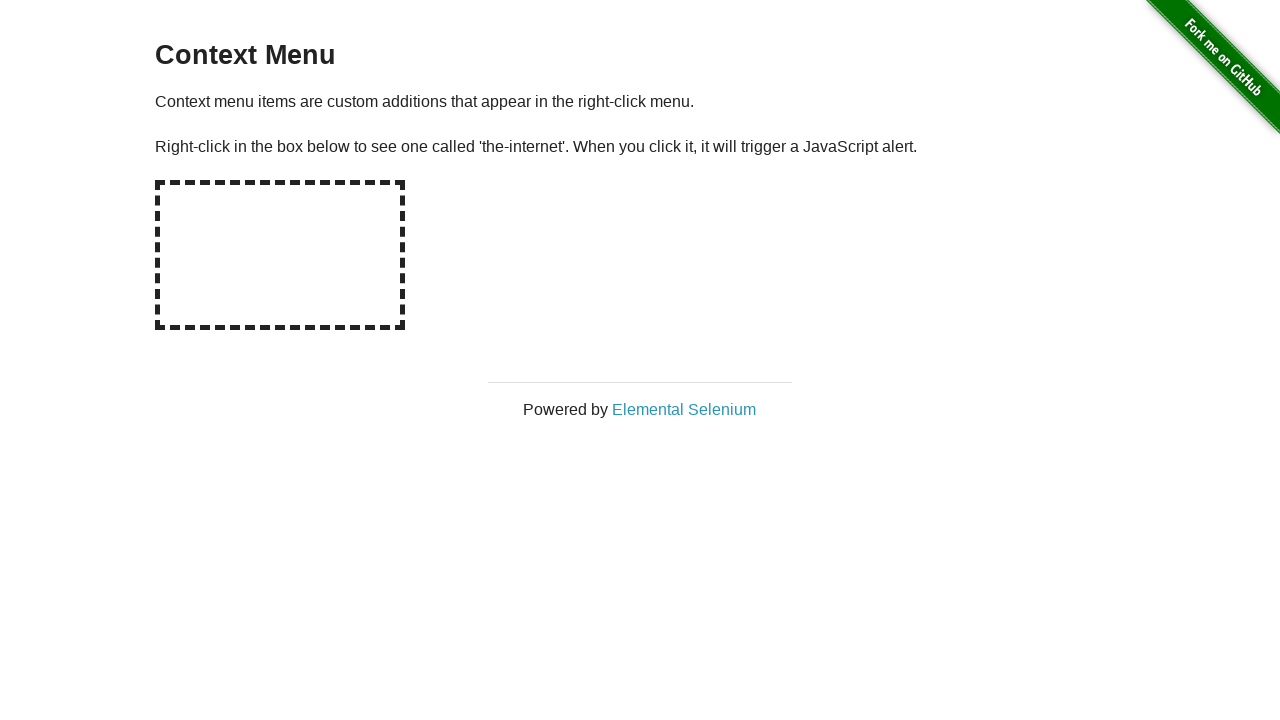

New page finished loading
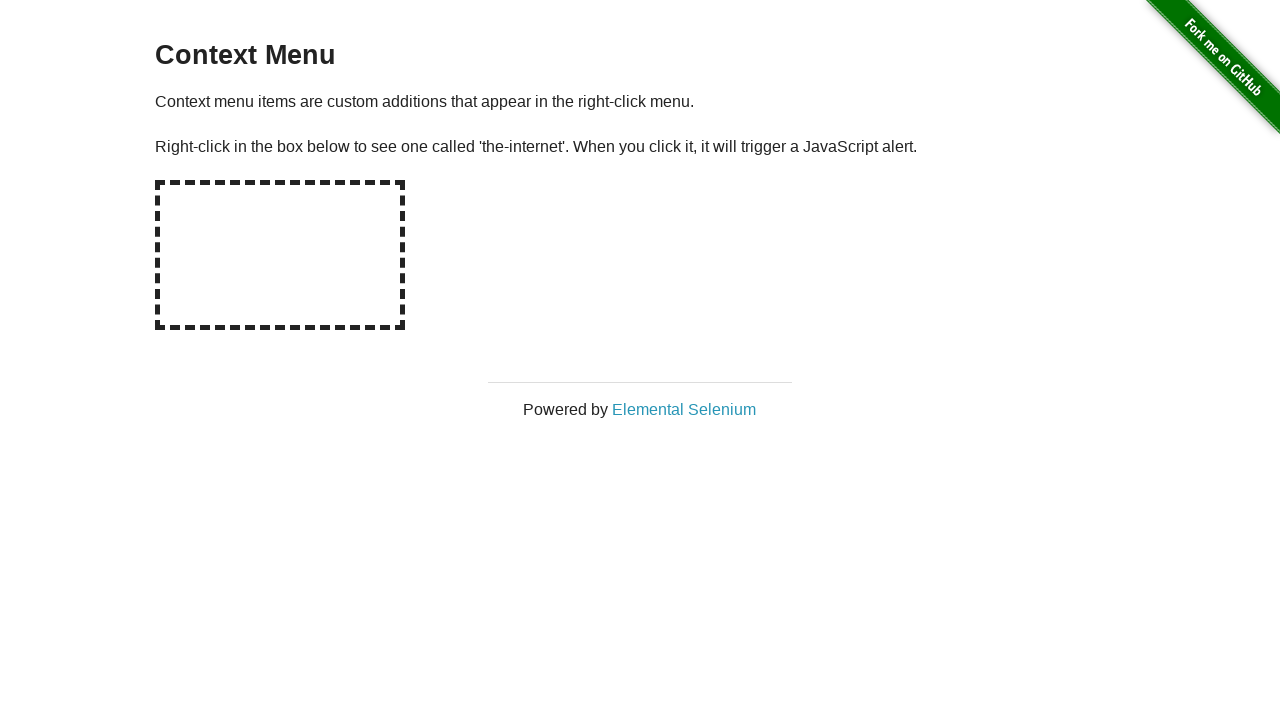

H1 element on new page is visible and ready
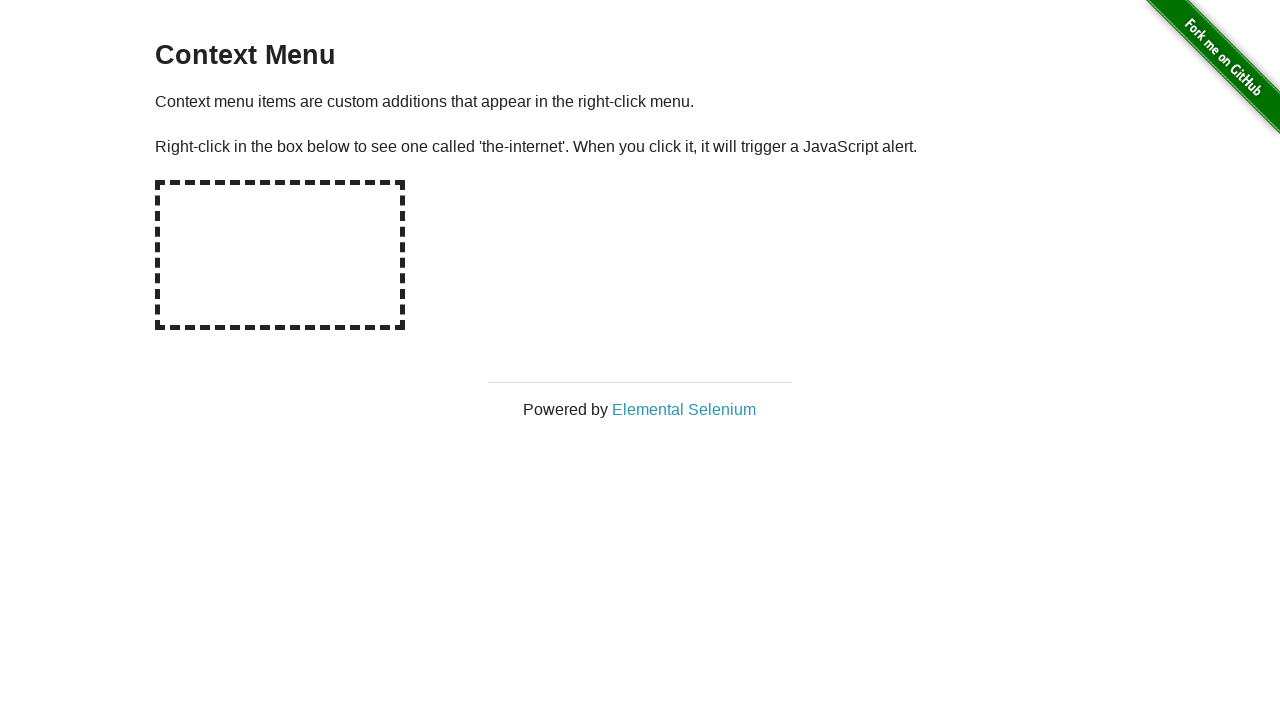

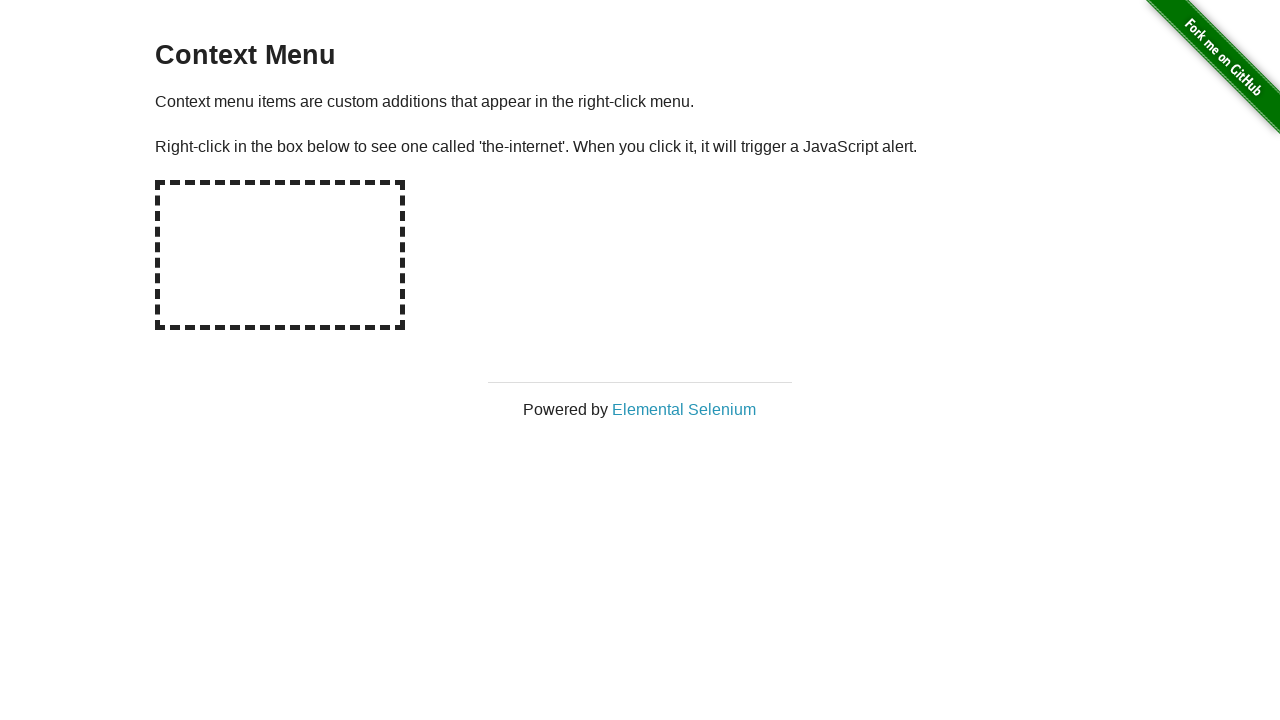